Navigates to a test automation practice page and selects all checkboxes with a specific class and type

Starting URL: https://testautomationpractice.blogspot.com/

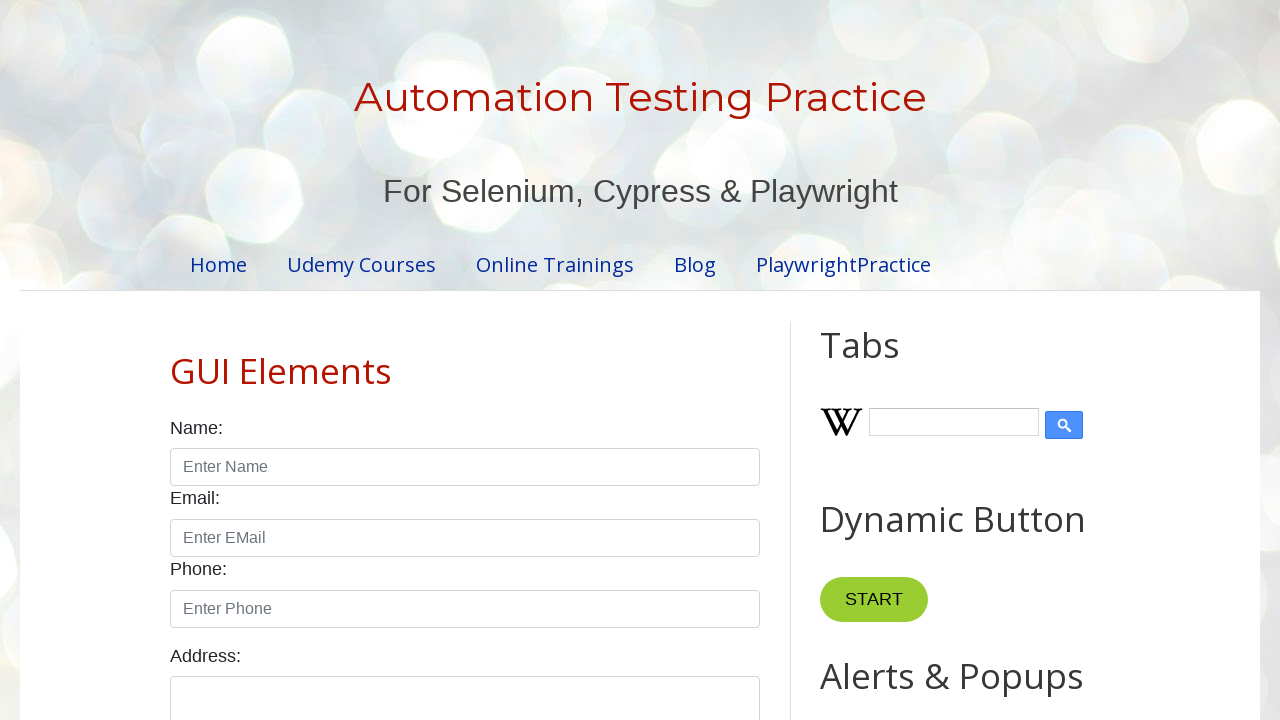

Navigated to test automation practice page
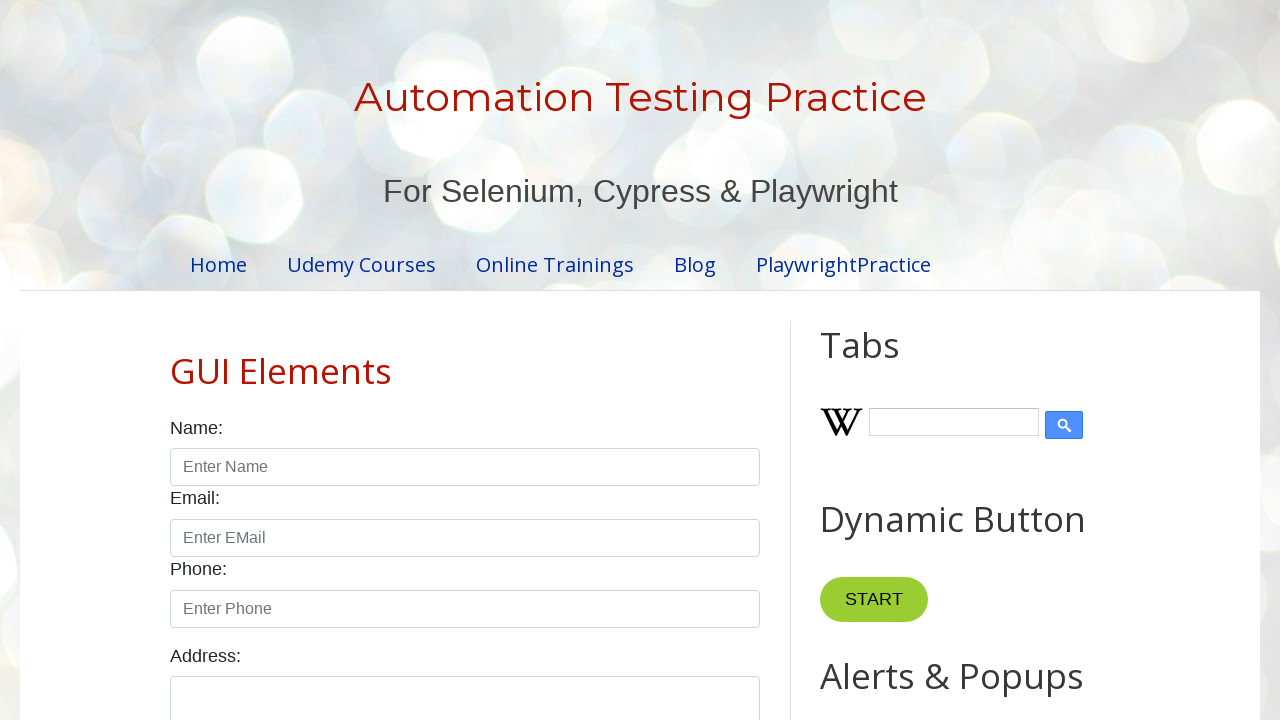

Located all checkboxes with class 'form-check-input' and type 'checkbox'
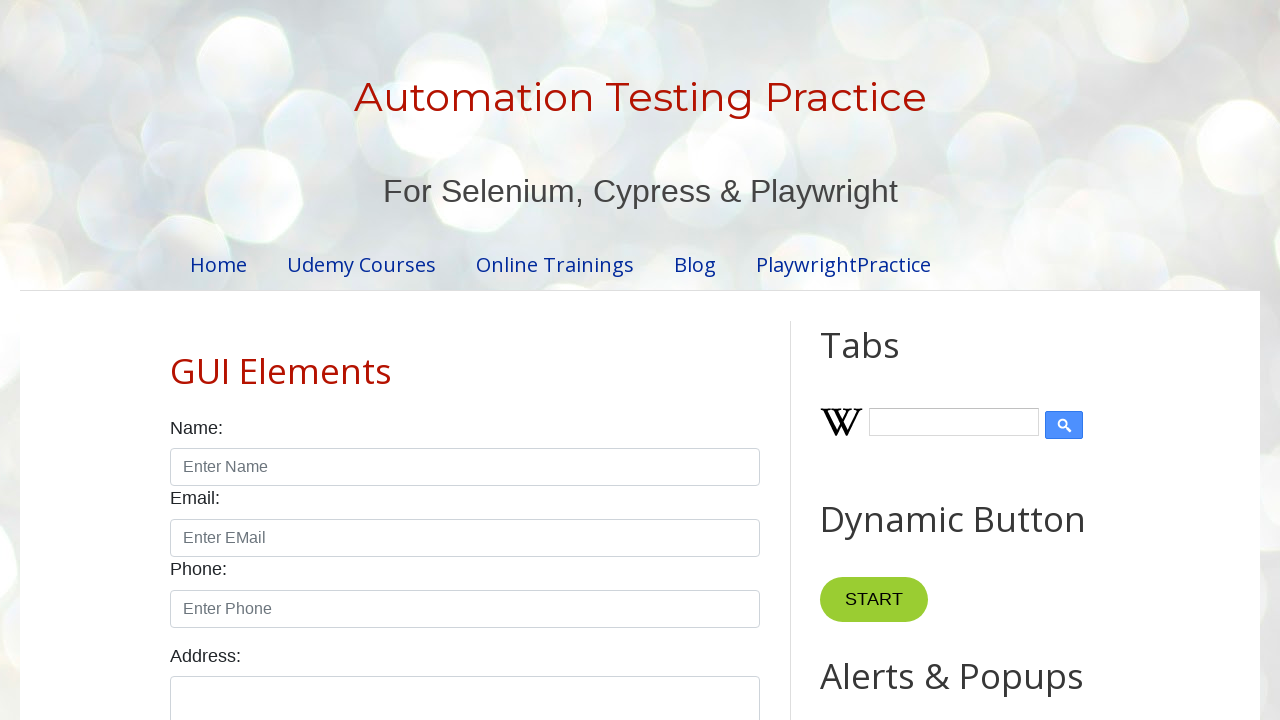

Clicked a checkbox to select it at (176, 360) on xpath=//input[@class='form-check-input' and @type='checkbox'] >> nth=0
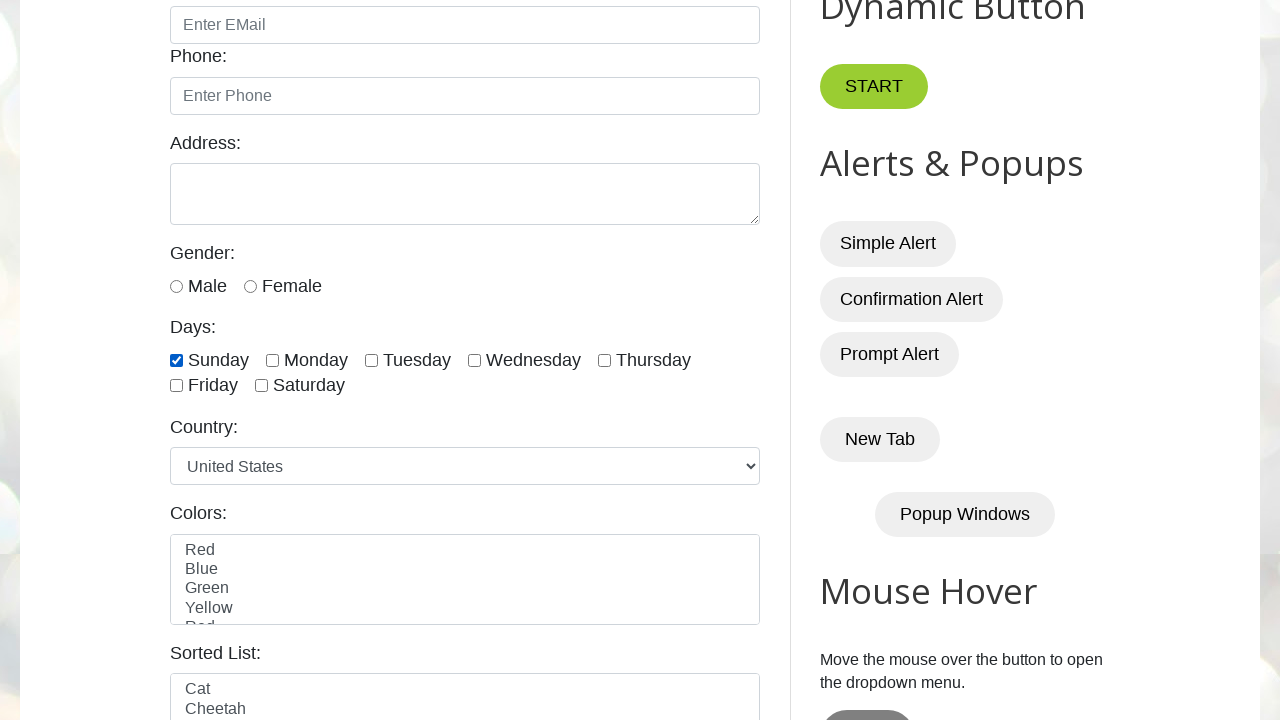

Clicked a checkbox to select it at (272, 360) on xpath=//input[@class='form-check-input' and @type='checkbox'] >> nth=1
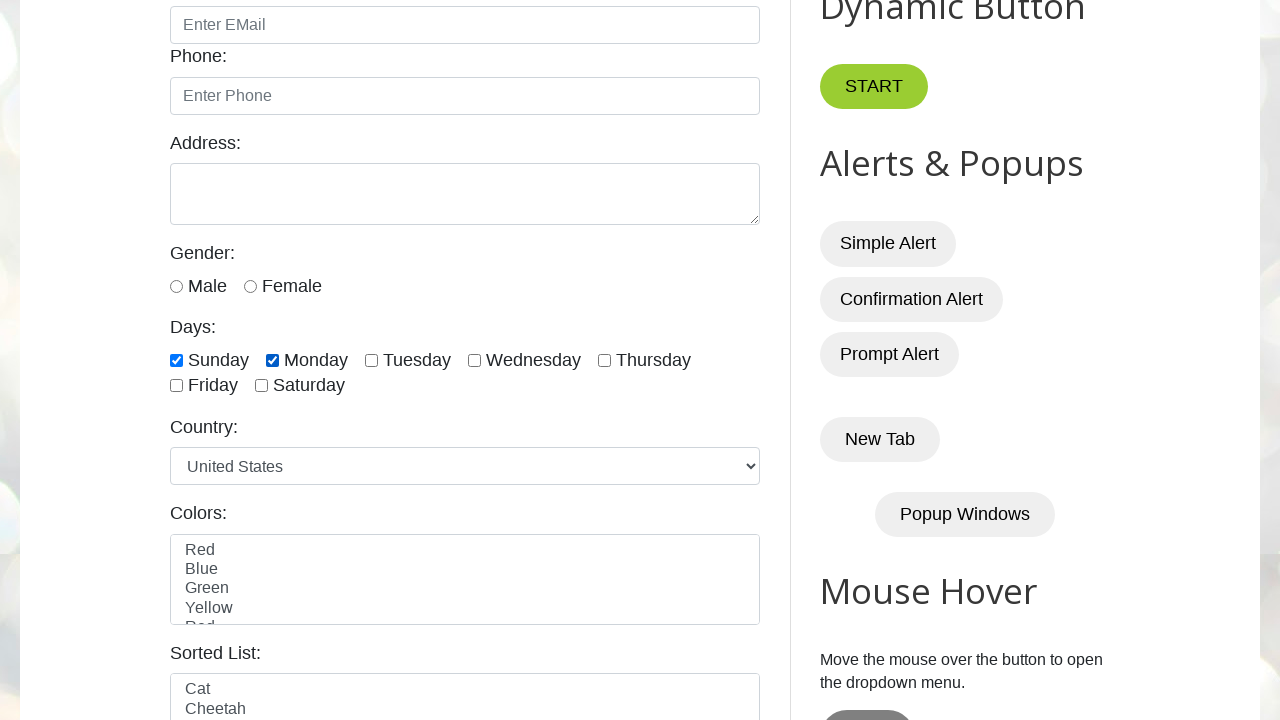

Clicked a checkbox to select it at (372, 360) on xpath=//input[@class='form-check-input' and @type='checkbox'] >> nth=2
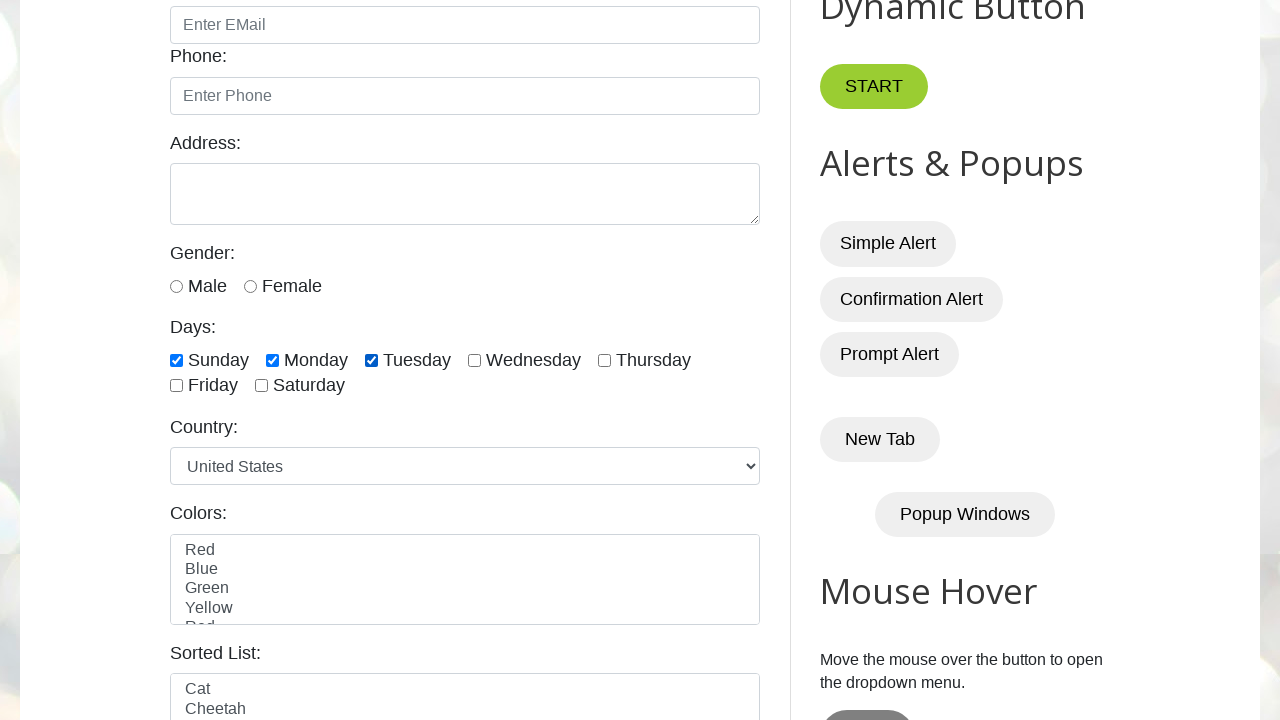

Clicked a checkbox to select it at (474, 360) on xpath=//input[@class='form-check-input' and @type='checkbox'] >> nth=3
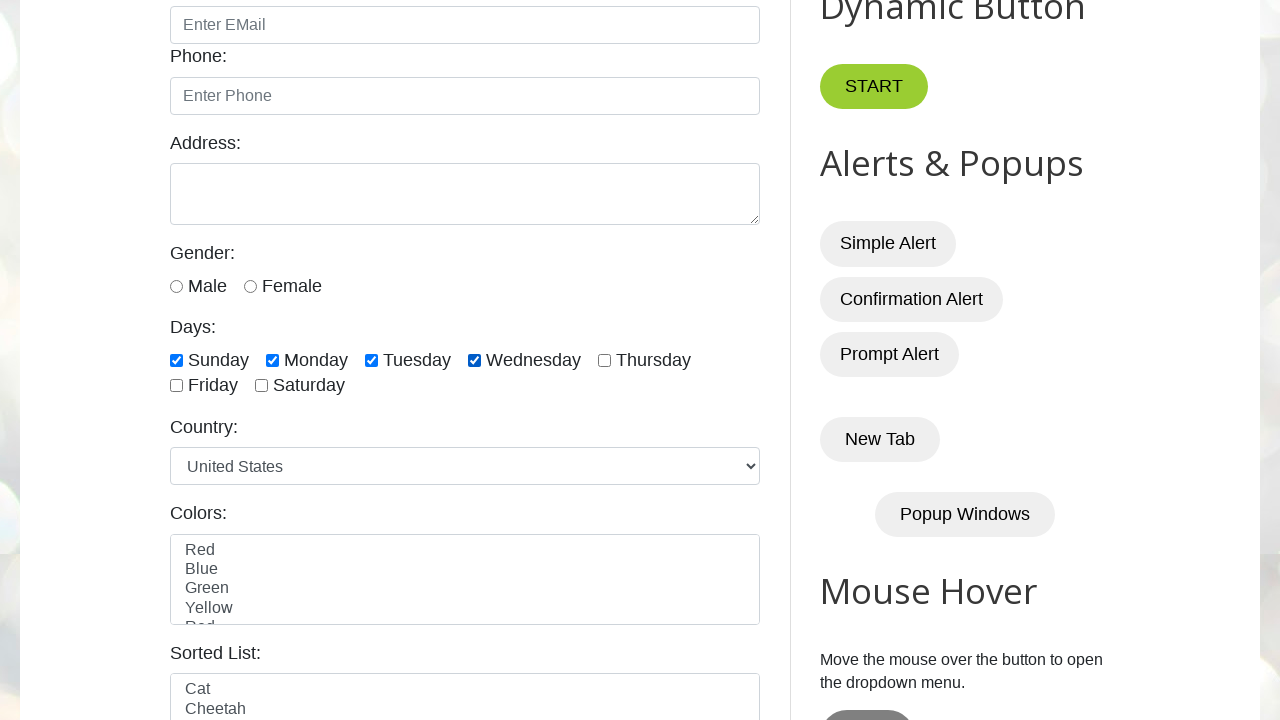

Clicked a checkbox to select it at (604, 360) on xpath=//input[@class='form-check-input' and @type='checkbox'] >> nth=4
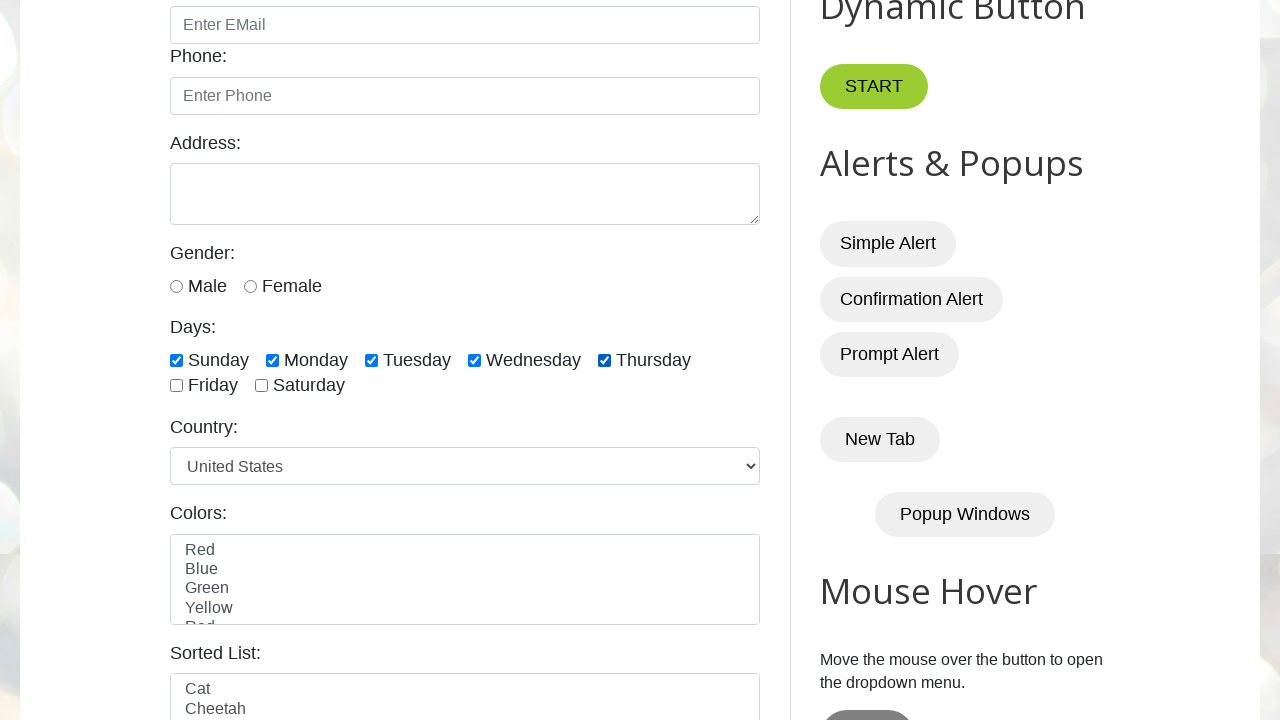

Clicked a checkbox to select it at (176, 386) on xpath=//input[@class='form-check-input' and @type='checkbox'] >> nth=5
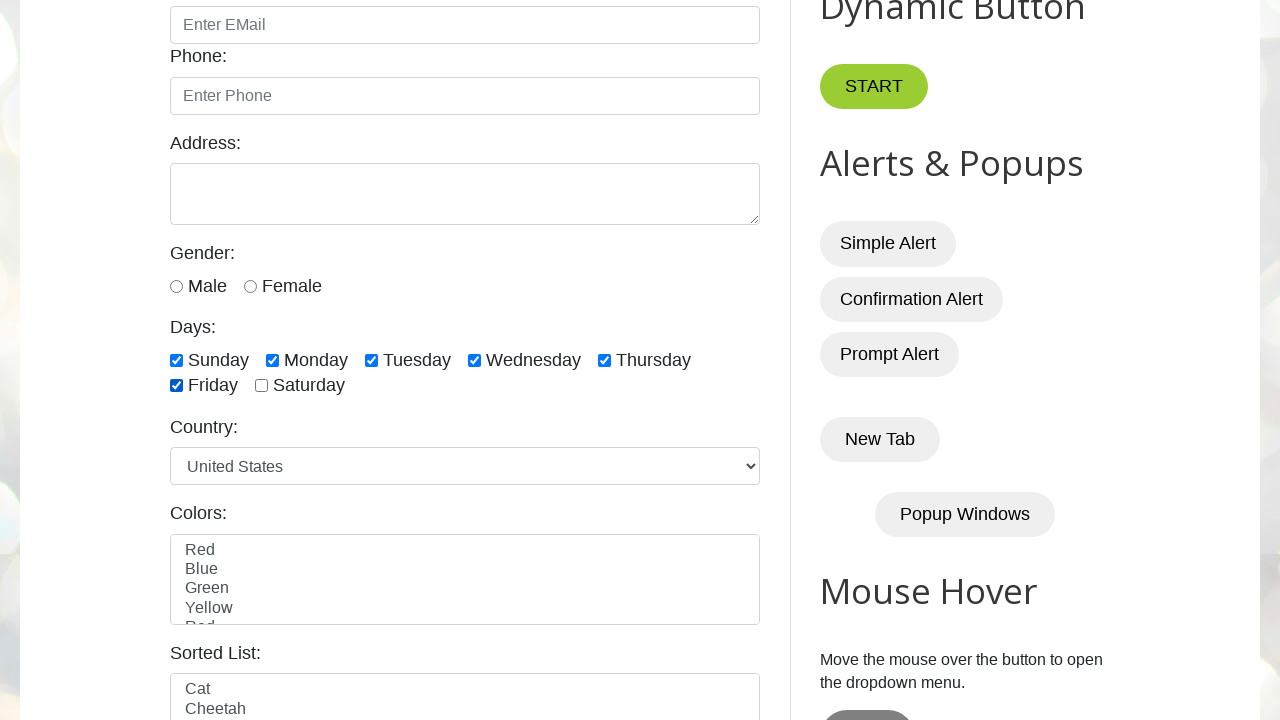

Clicked a checkbox to select it at (262, 386) on xpath=//input[@class='form-check-input' and @type='checkbox'] >> nth=6
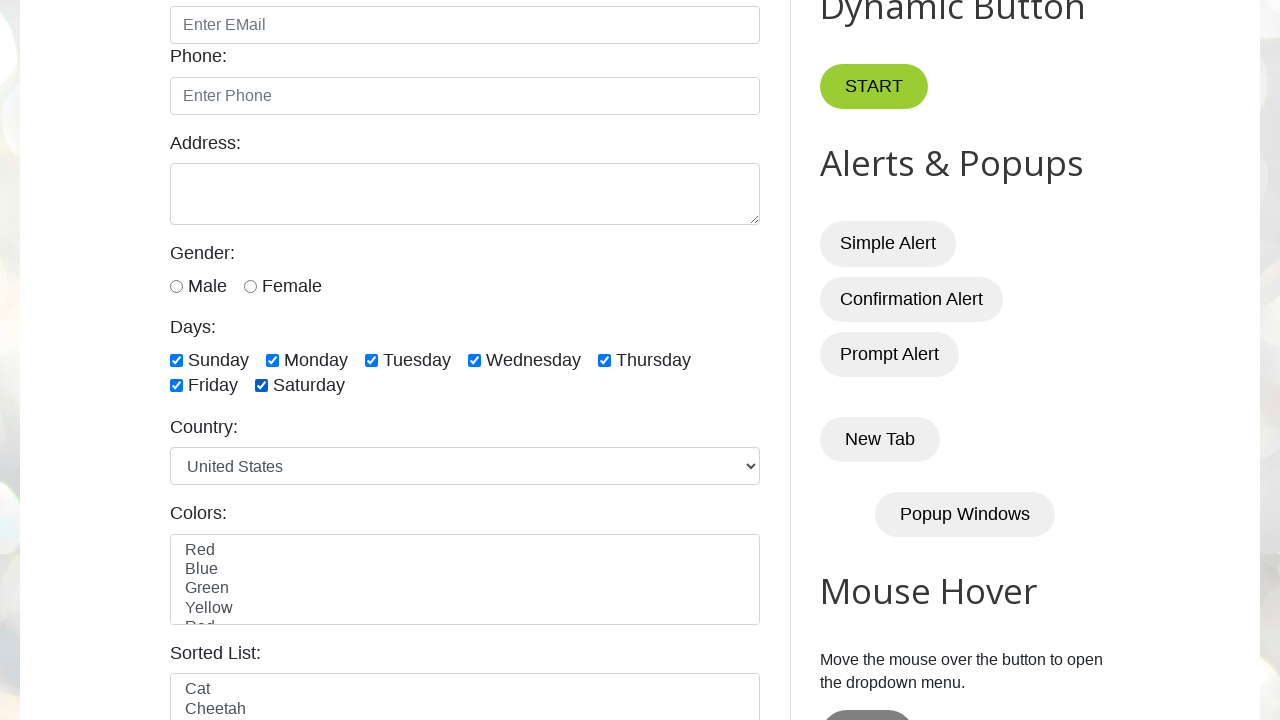

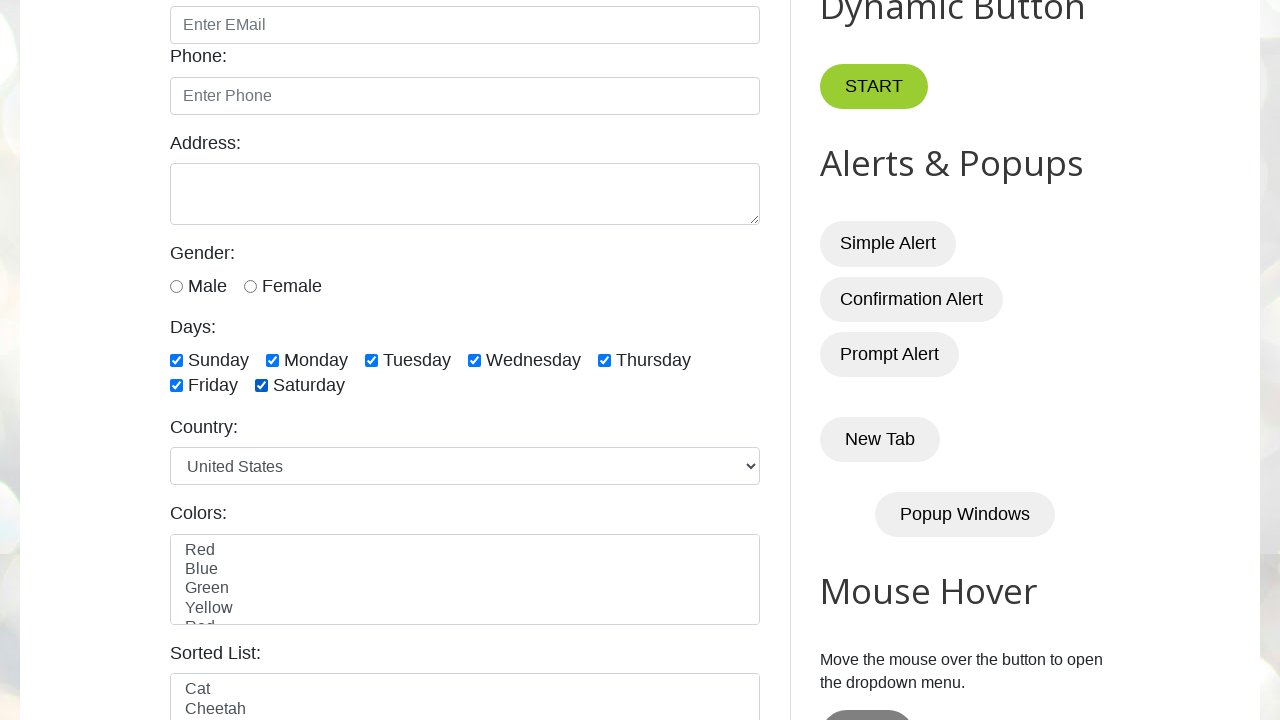